Navigates to the Automation Practice page and verifies that navigation links are present in the footer section

Starting URL: https://rahulshettyacademy.com/AutomationPractice/

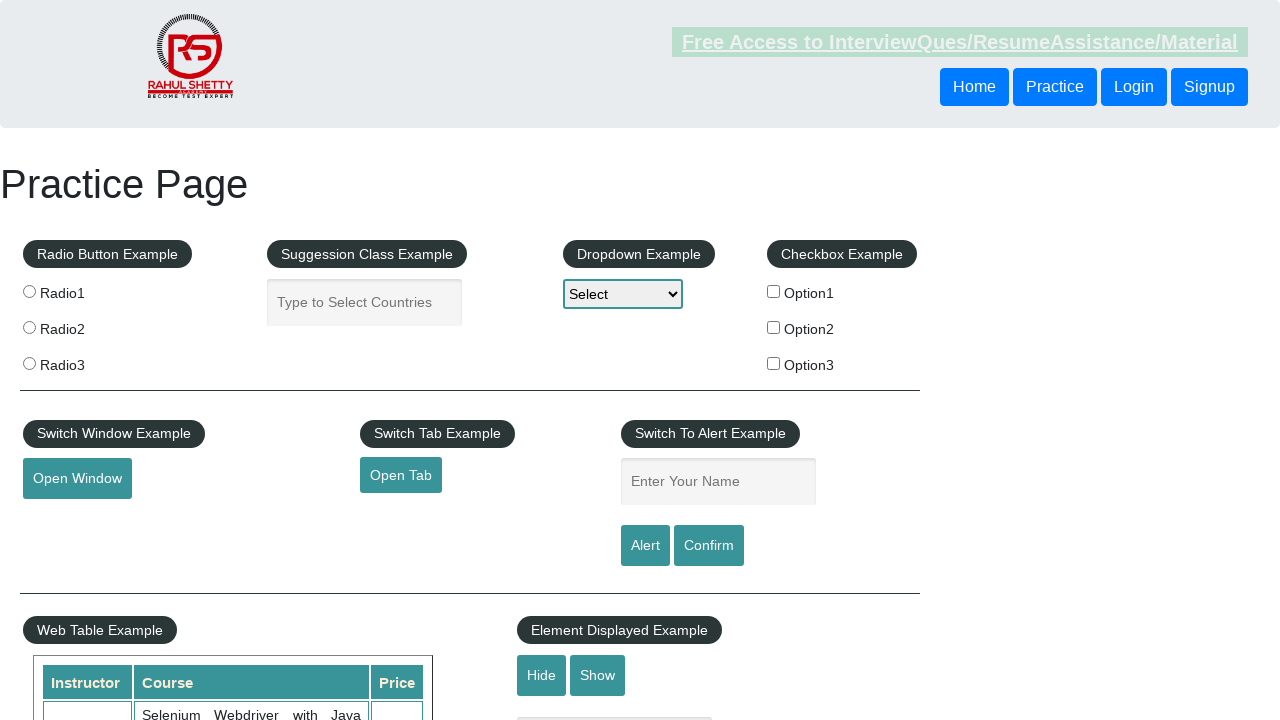

Waited for footer navigation links to be visible
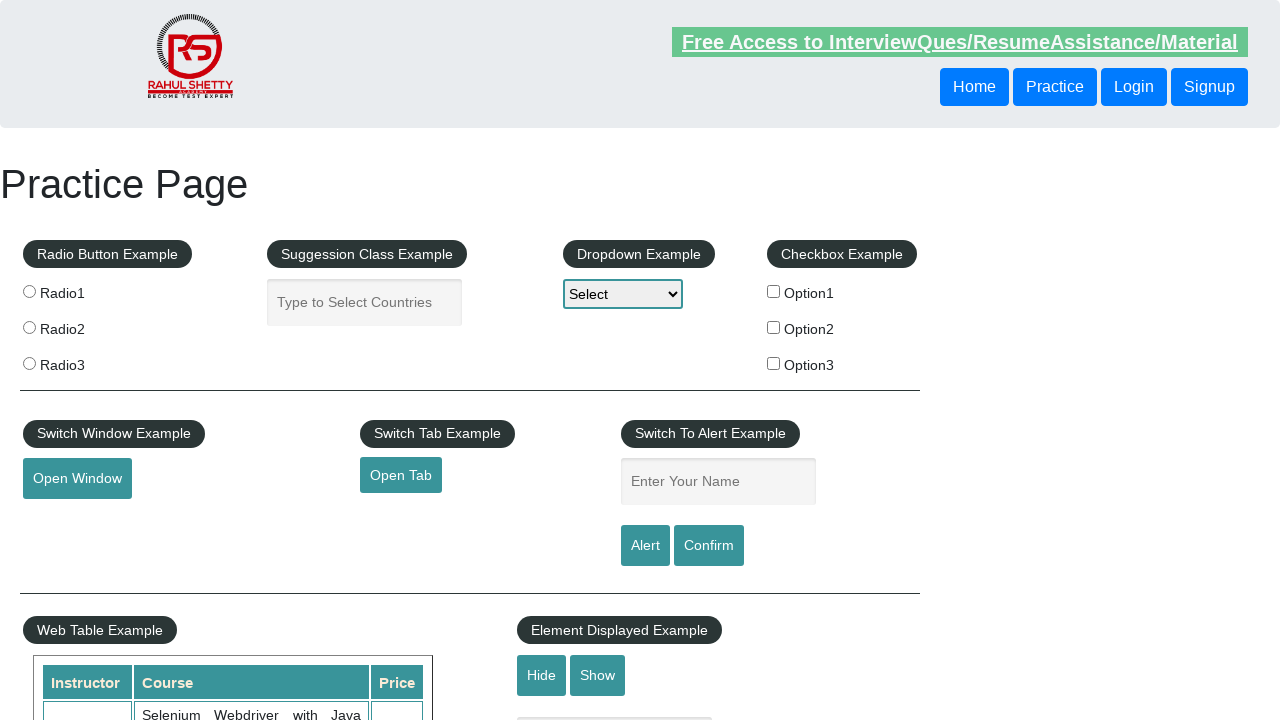

Located all footer navigation links
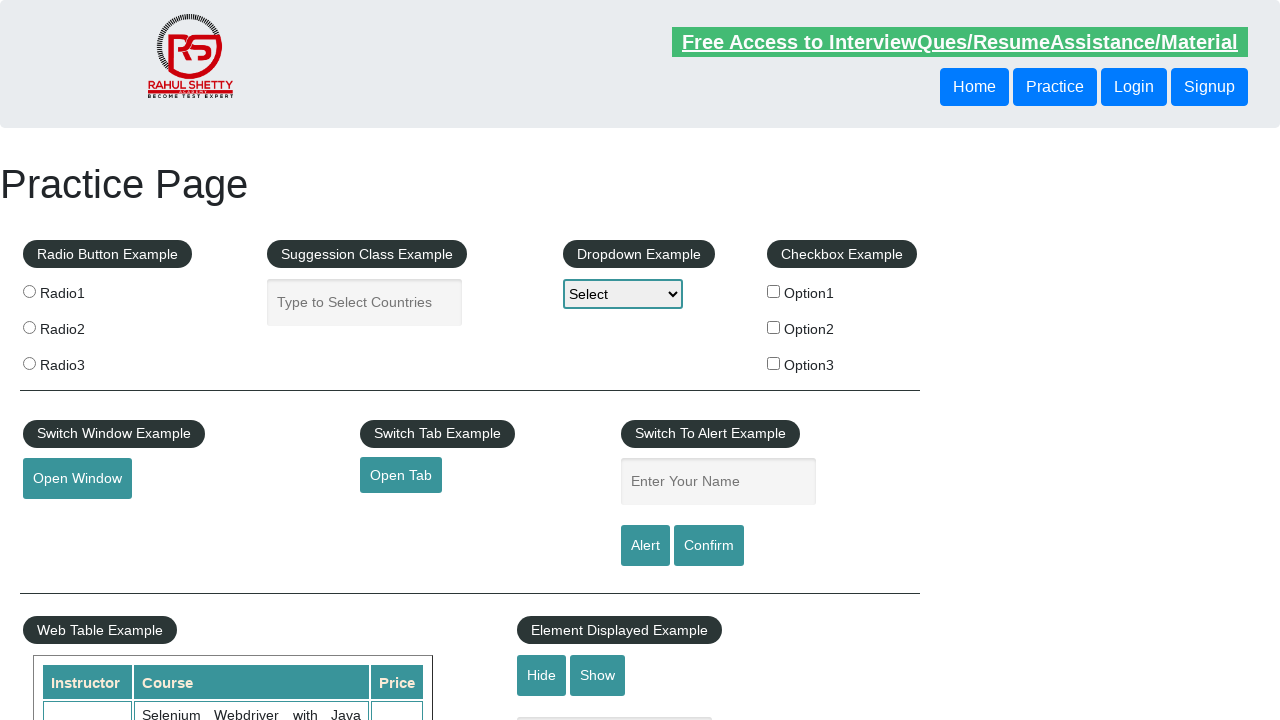

Verified that navigation links are present in the footer section
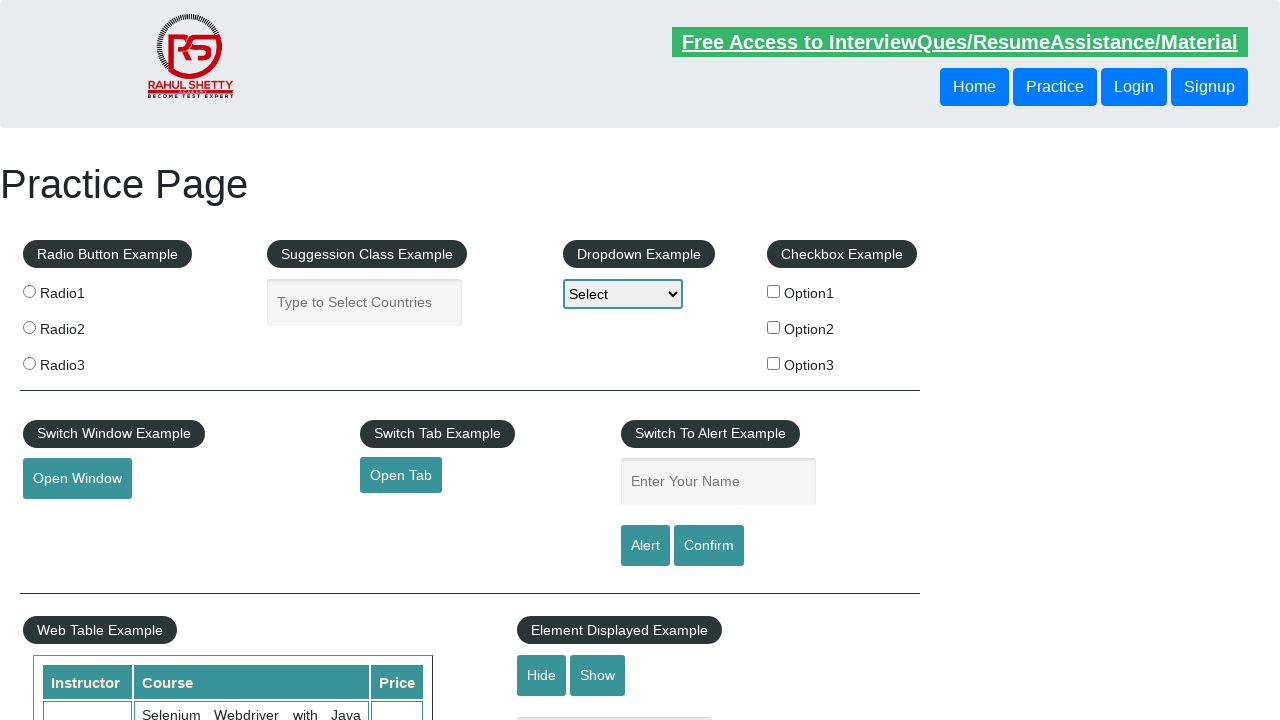

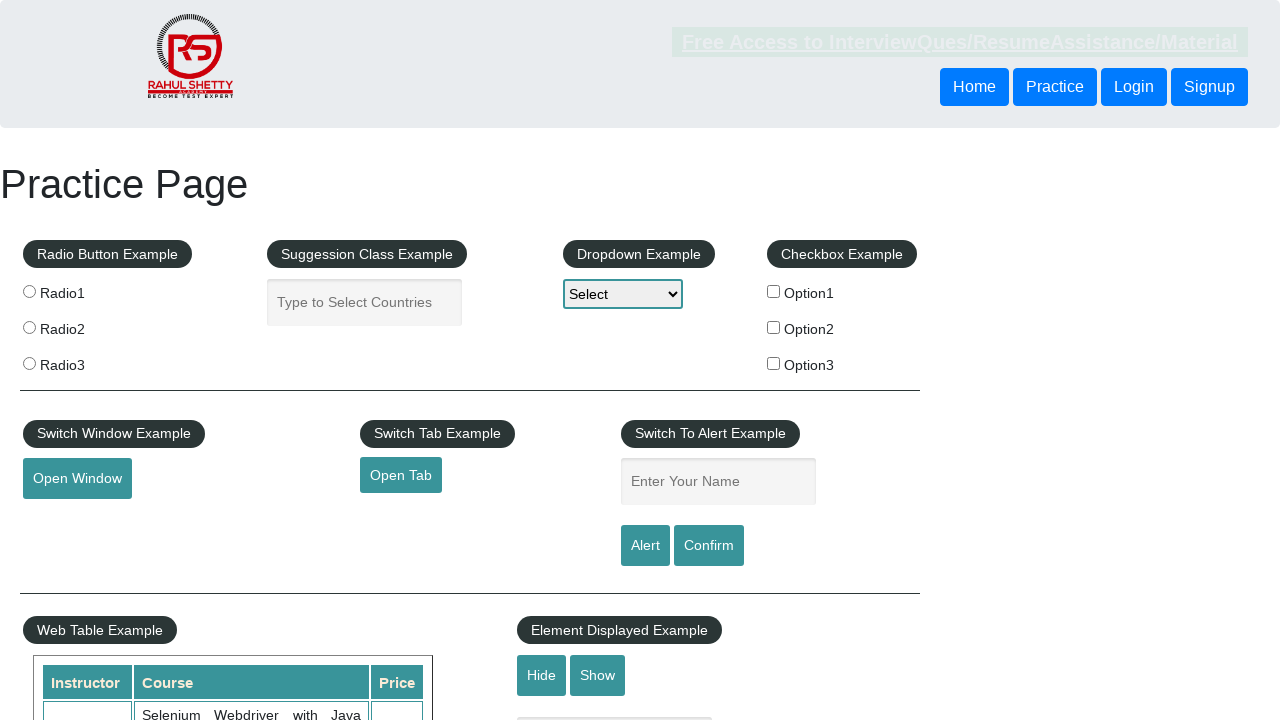